Tests page load functionality by navigating to the UI Testing Playground, clicking on the "Load Delay" link, and then clicking a primary button on the loaded page.

Starting URL: http://uitestingplayground.com/

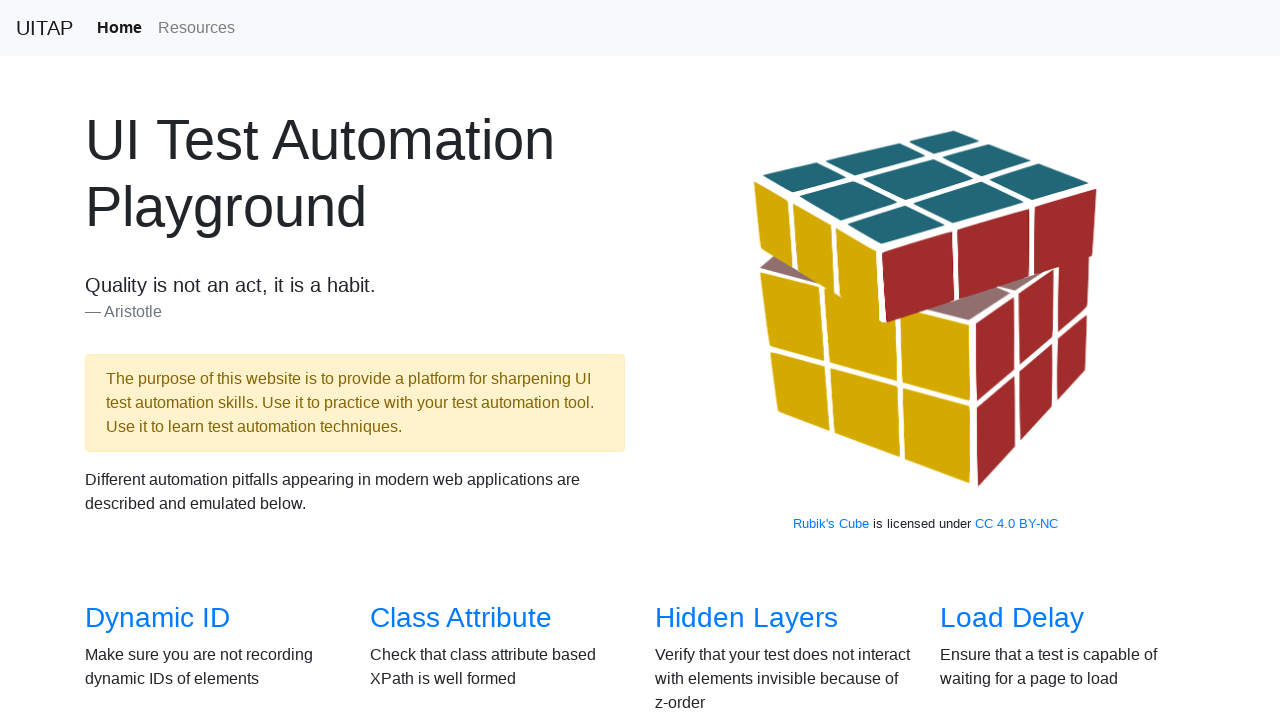

Clicked on the 'Load Delay' link at (1012, 618) on text=Load Delay
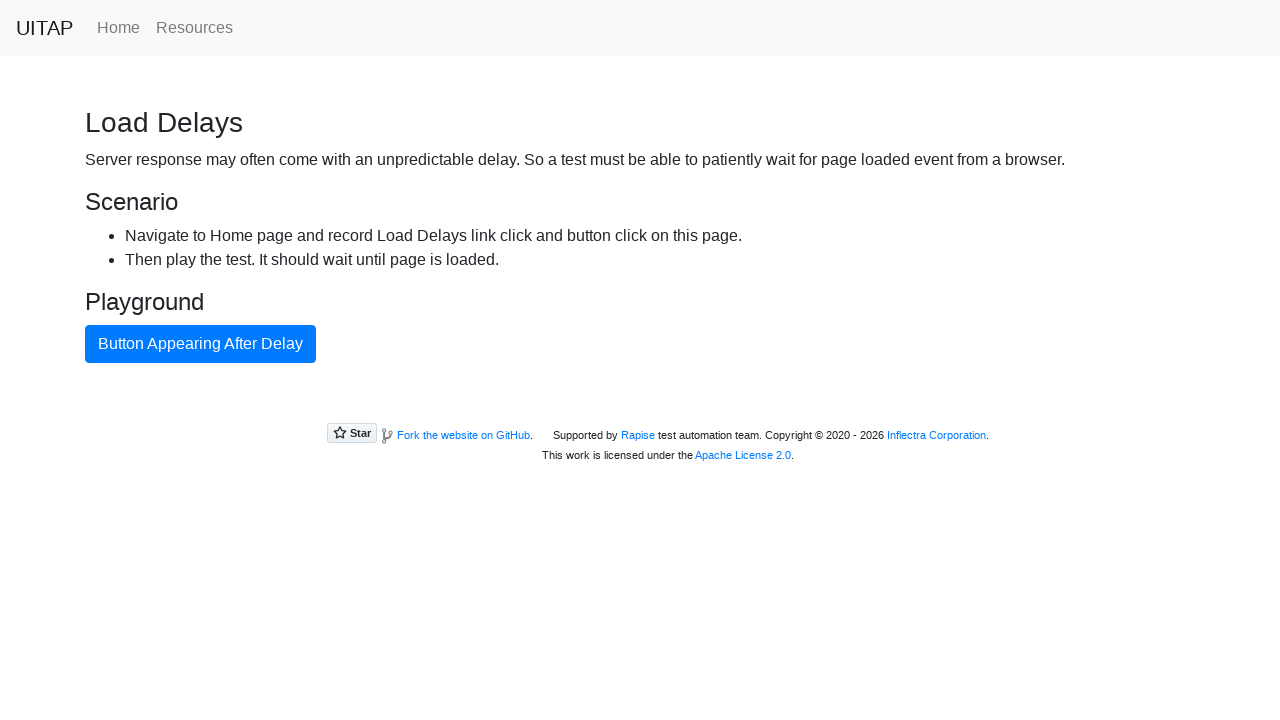

Clicked the primary button on the loaded page at (200, 344) on button.btn.btn-primary
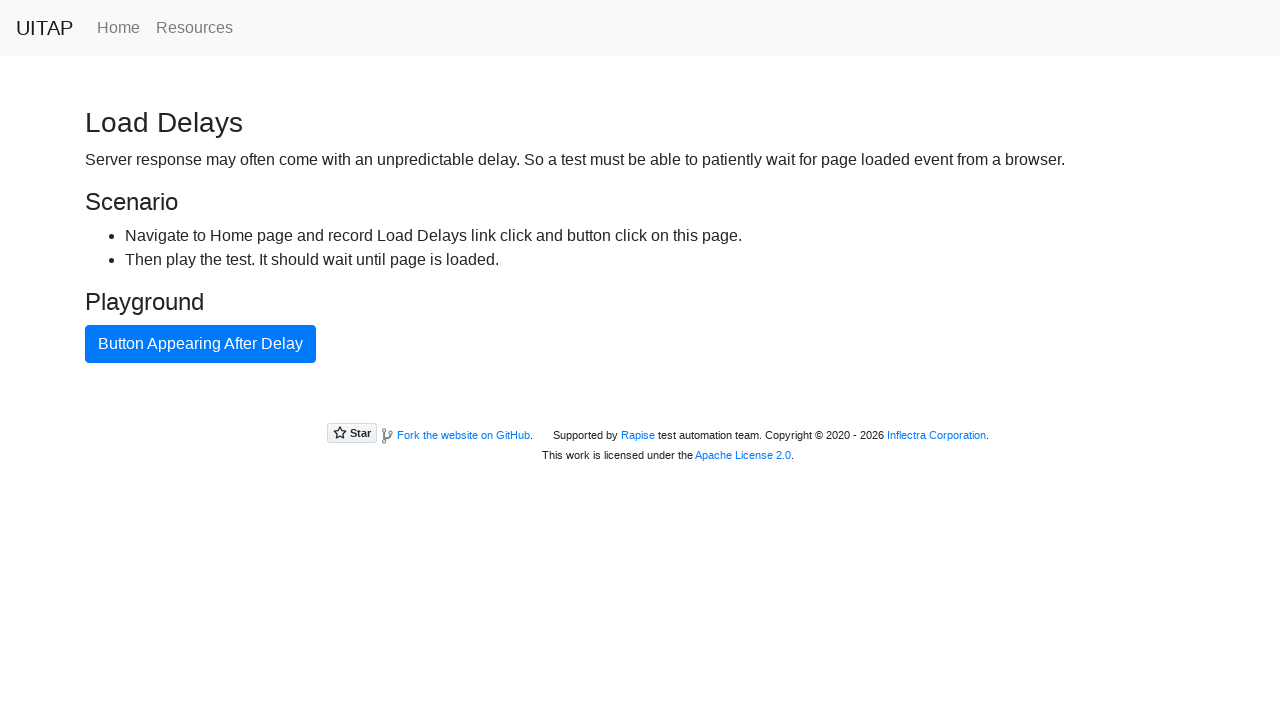

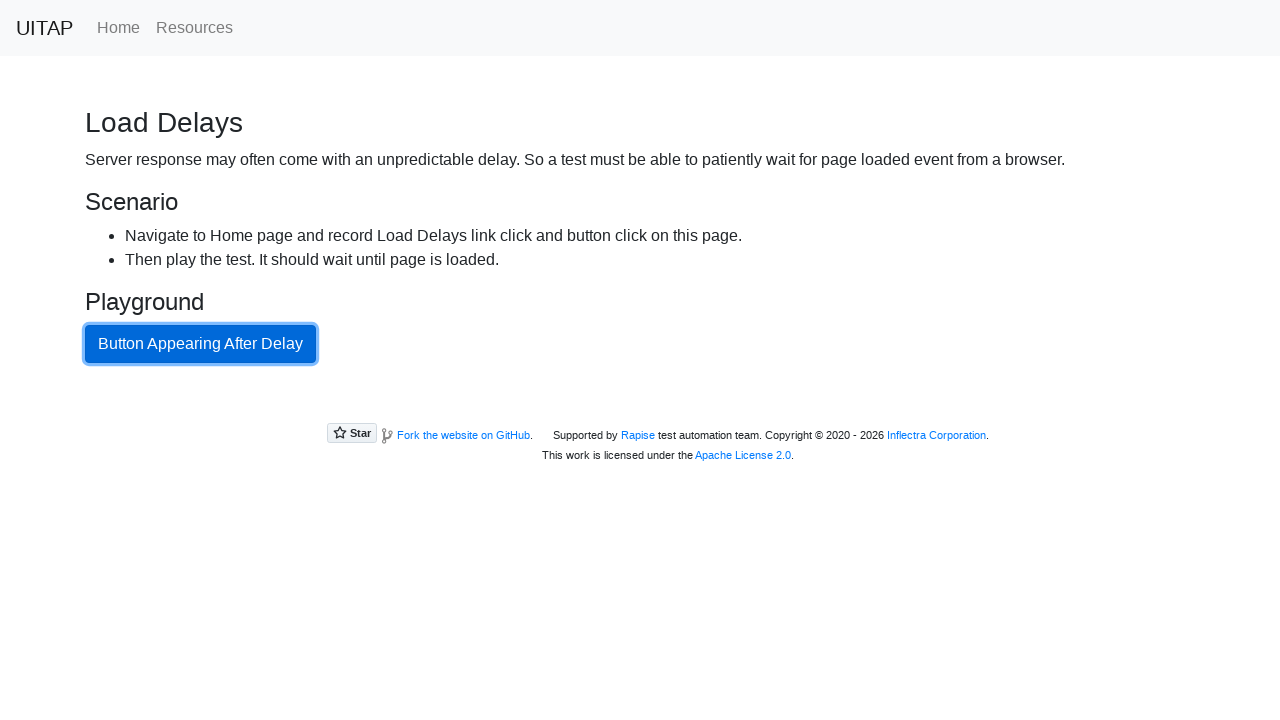